Tests radio button selection functionality by clicking through three different radio button options in sequence

Starting URL: https://formy-project.herokuapp.com/radiobutton

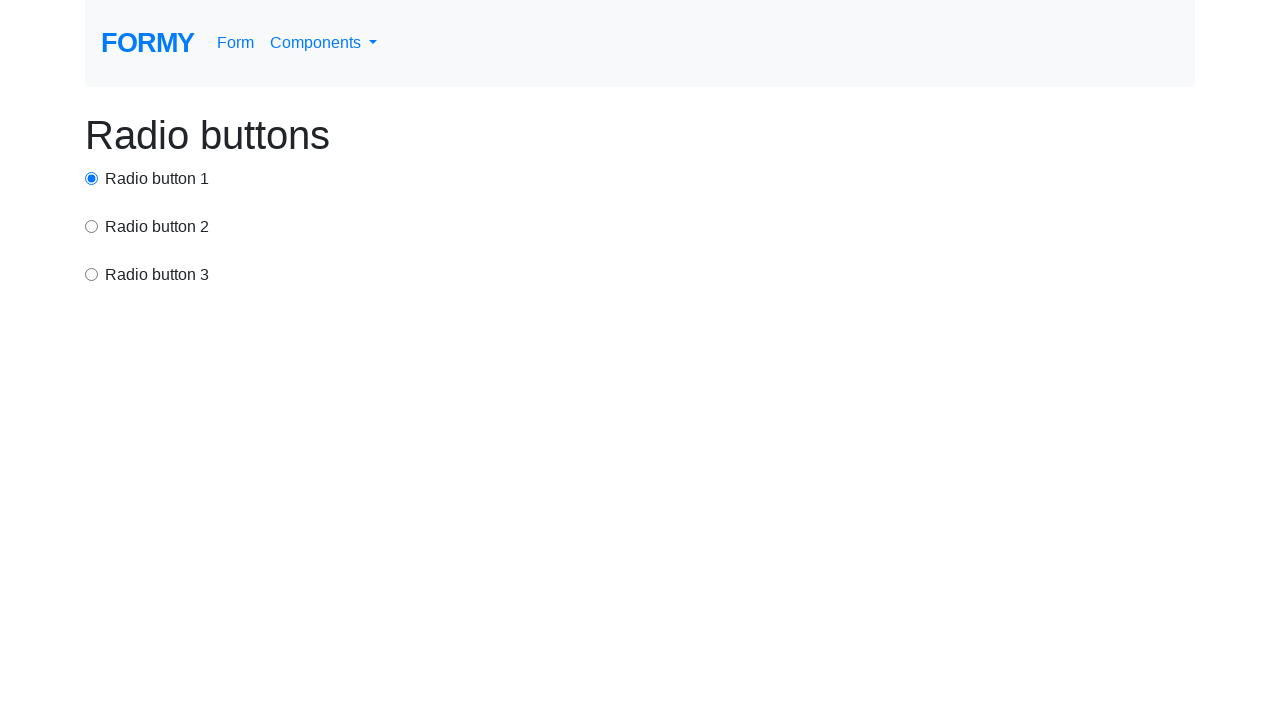

Clicked first radio button option at (92, 178) on #radio-button-1
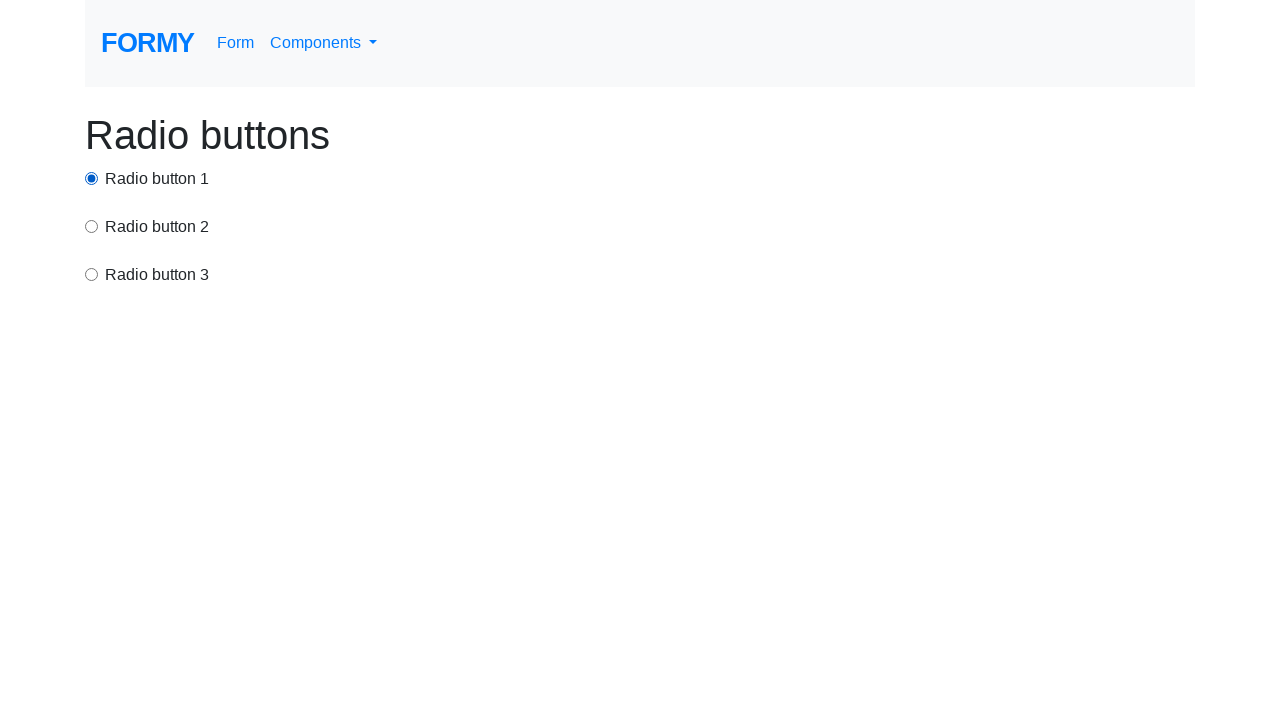

Clicked second radio button option at (92, 226) on input[value='option2']
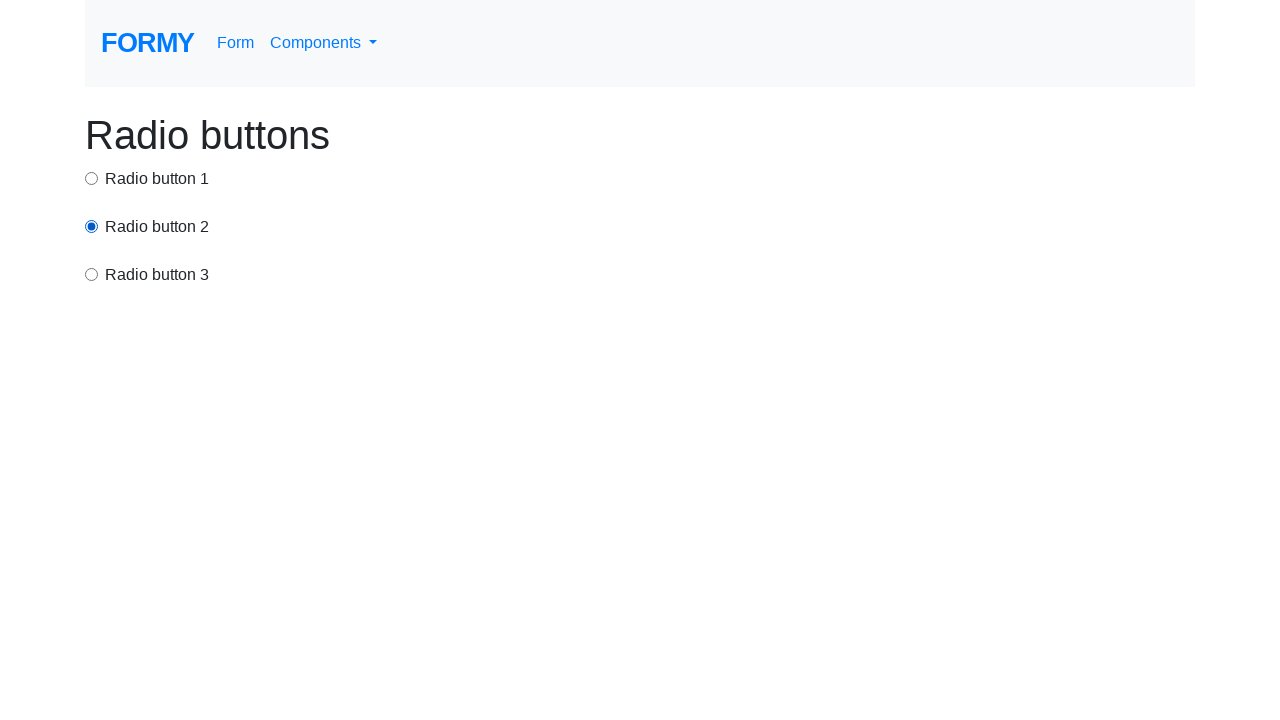

Clicked third radio button option at (92, 274) on xpath=/html/body/div/div[3]/input
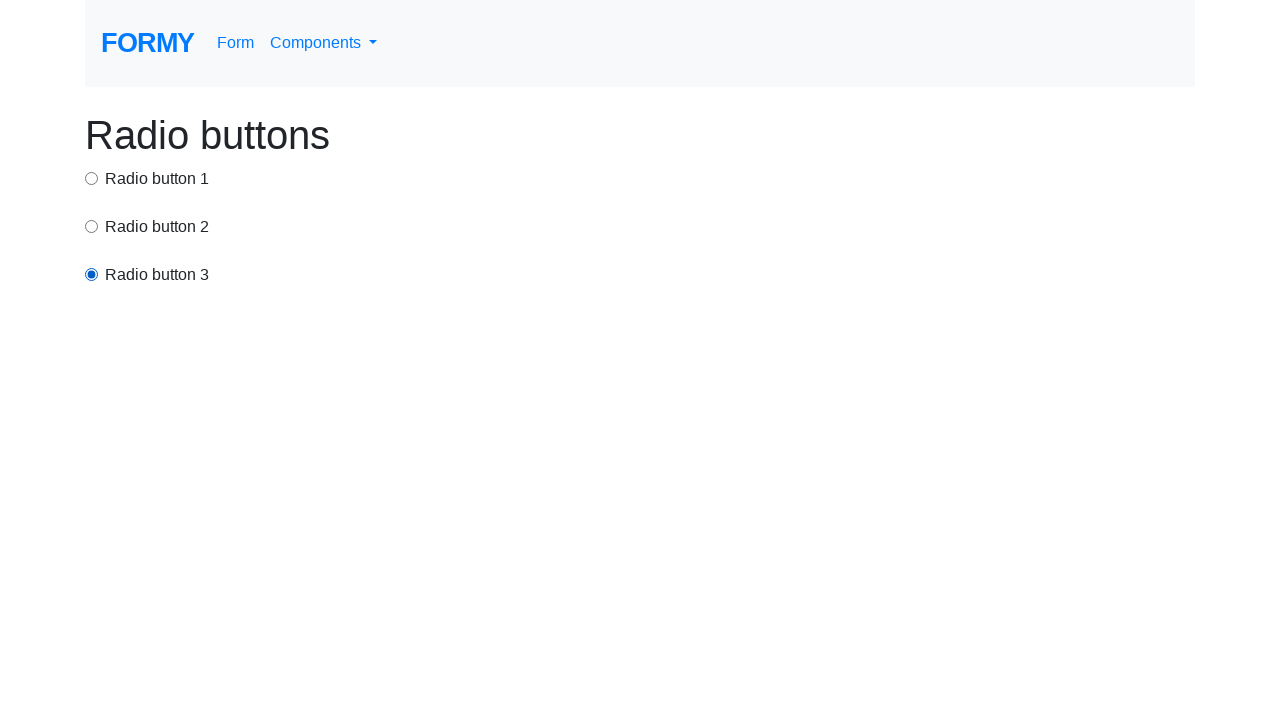

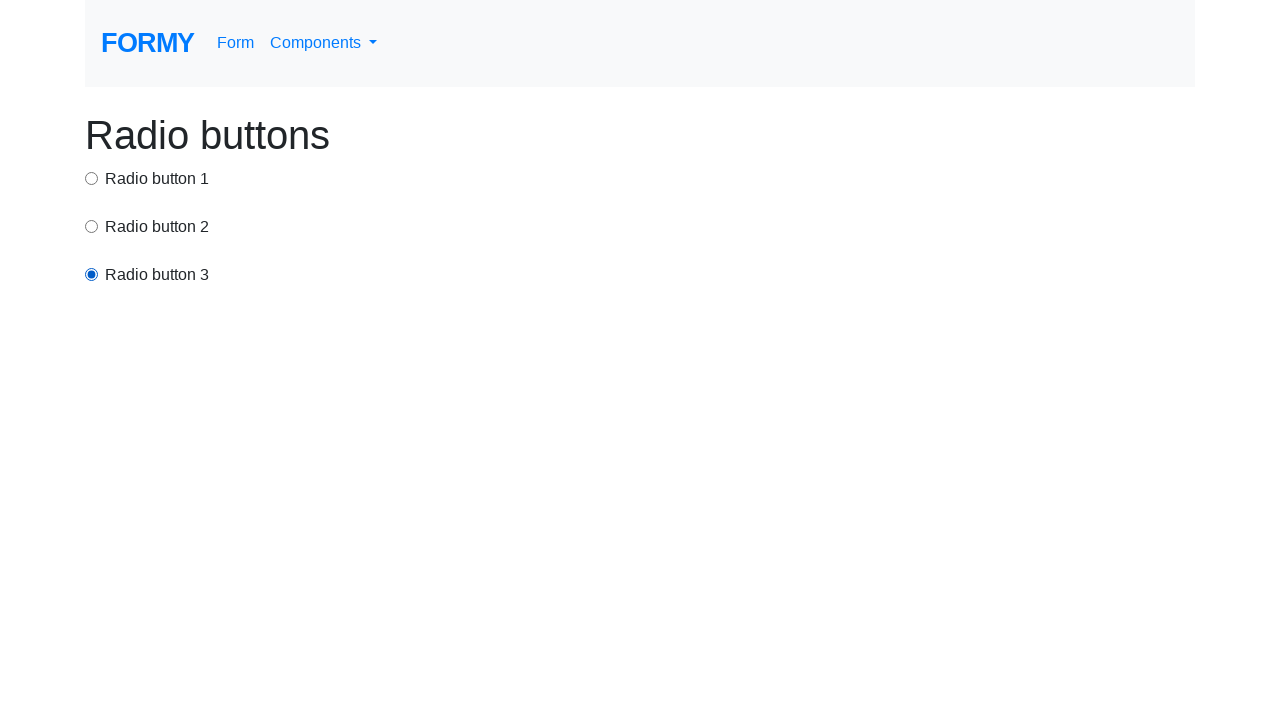